End-to-end flight booking test on BlazeDemo website: selects departure and destination cities, finds flights, chooses a flight, fills in personal and payment details, completes purchase, and verifies confirmation.

Starting URL: https://blazedemo.com/

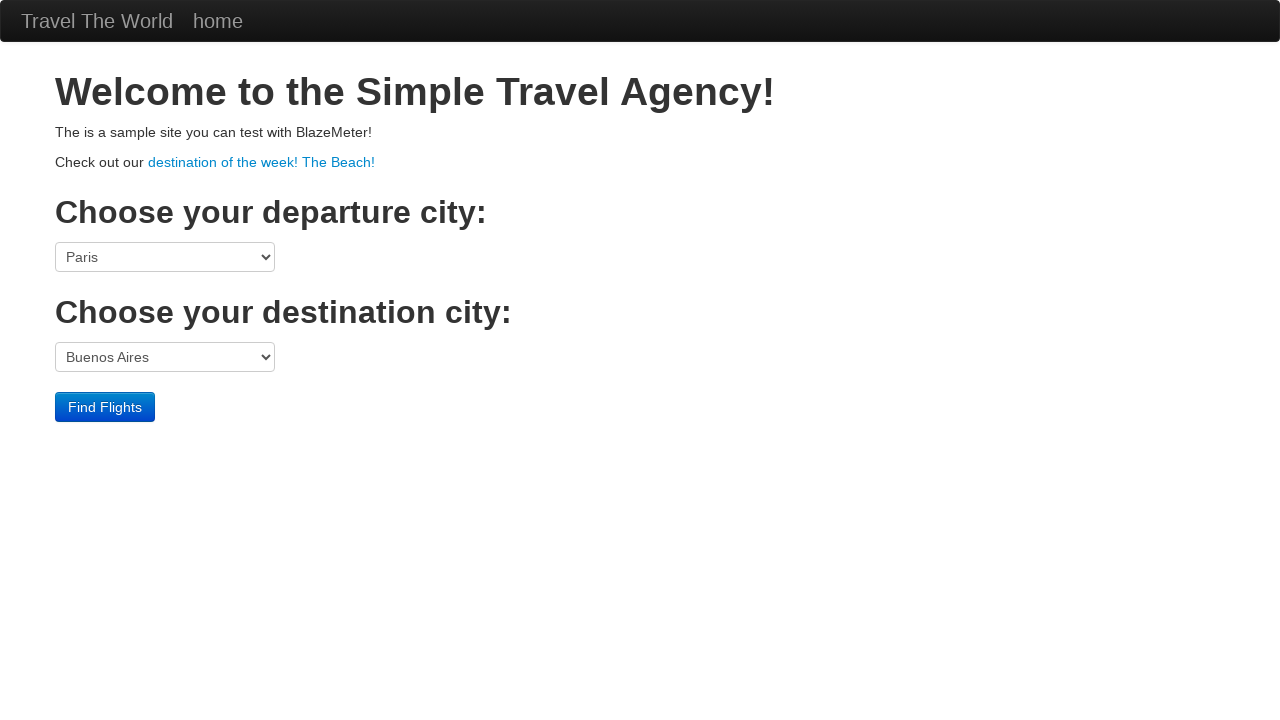

Selected Paris as departure city on select[name='fromPort']
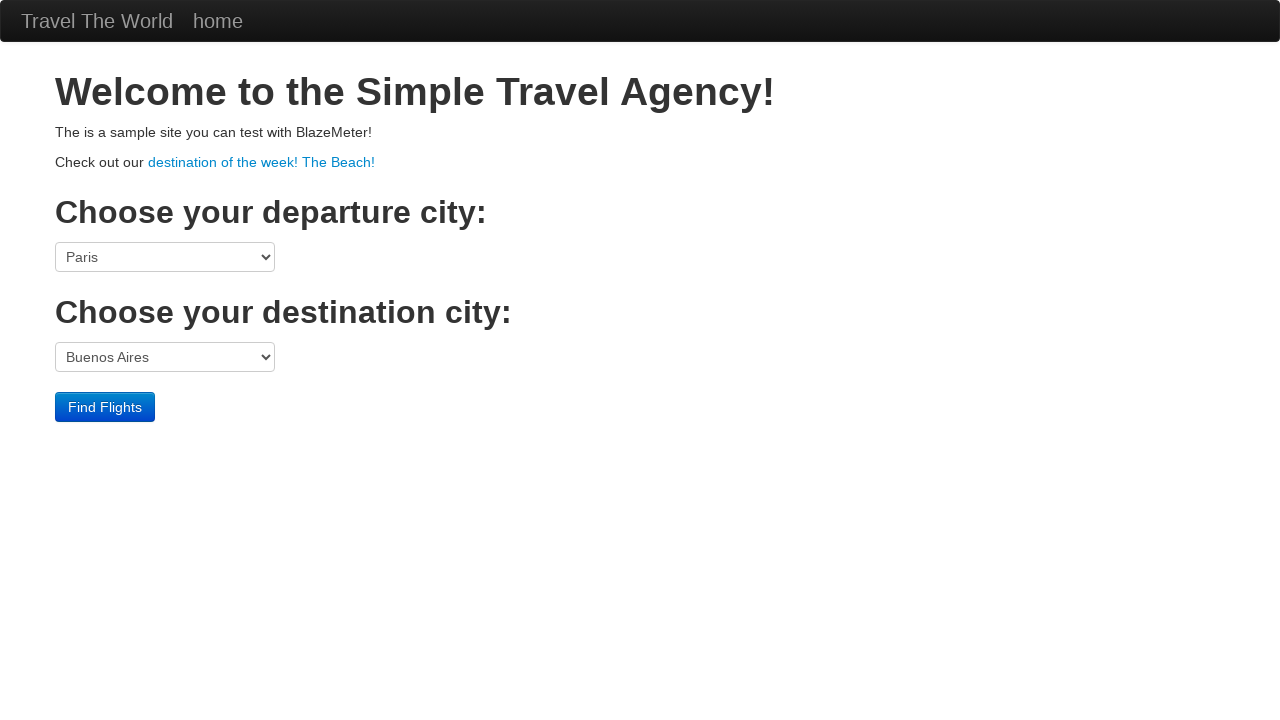

Selected London as destination city on select[name='toPort']
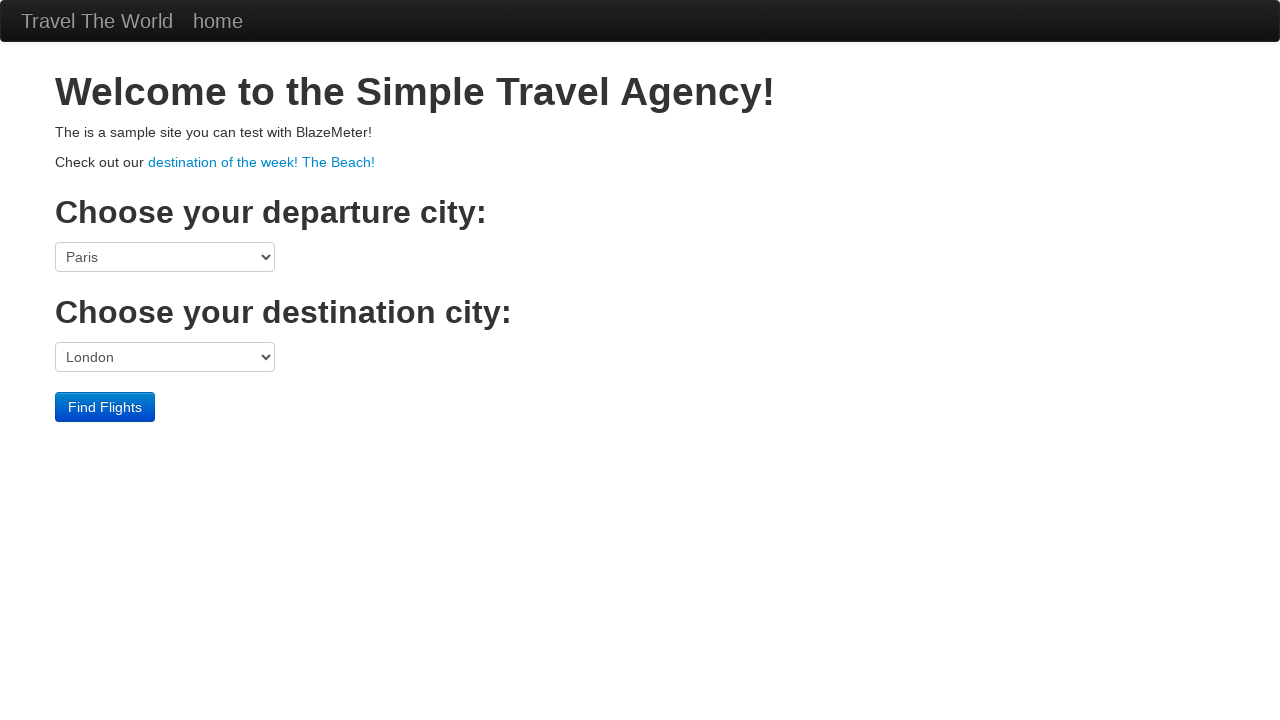

Clicked Find Flights button at (105, 407) on input[type='submit']
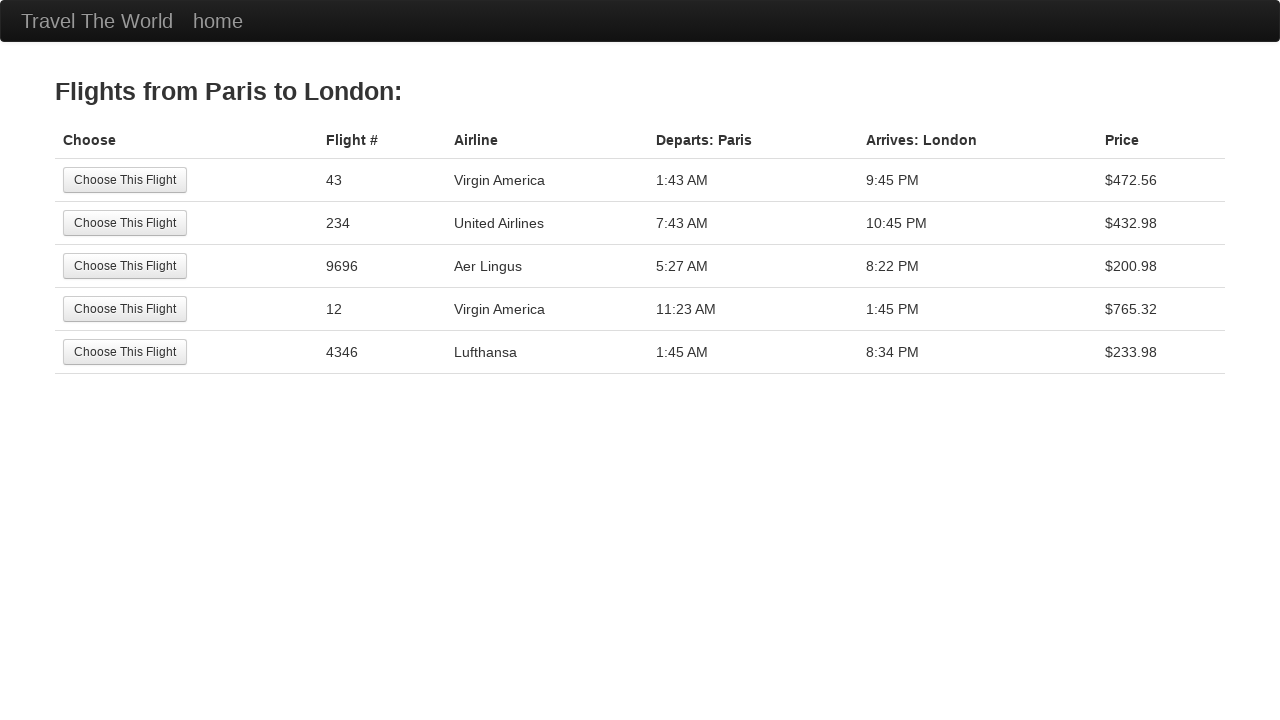

Route details heading loaded
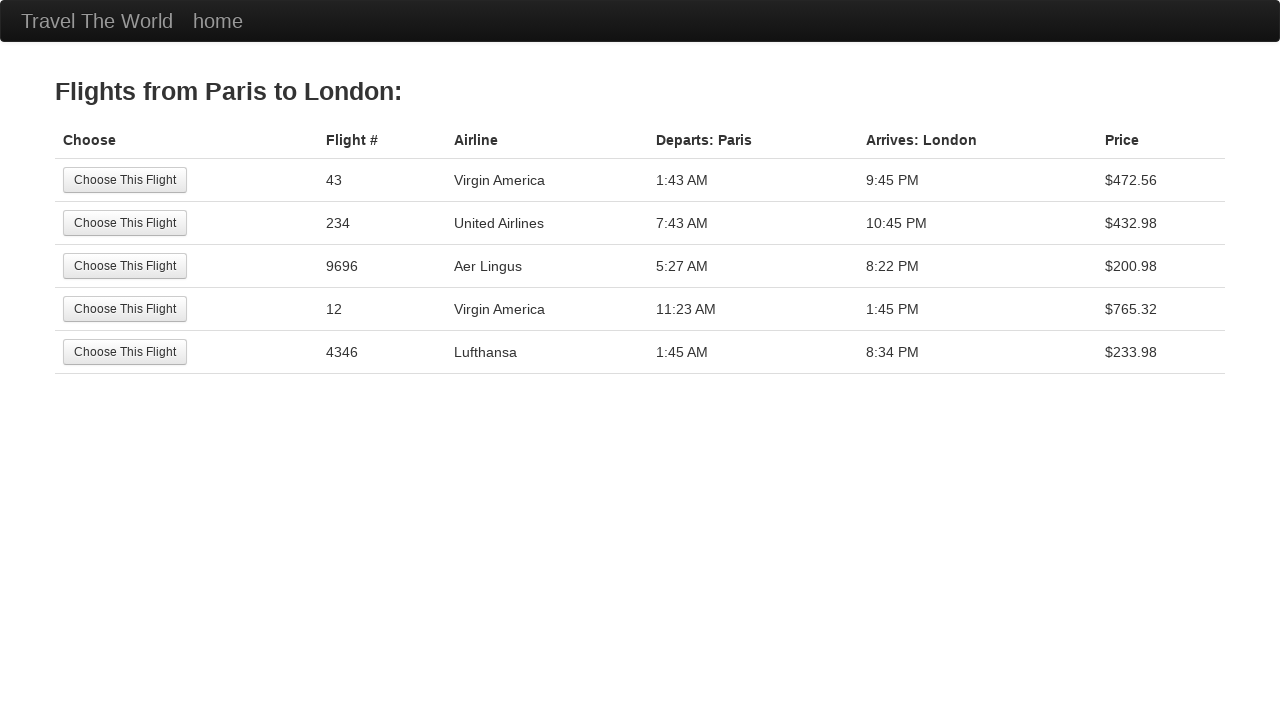

Verified route contains Paris and London
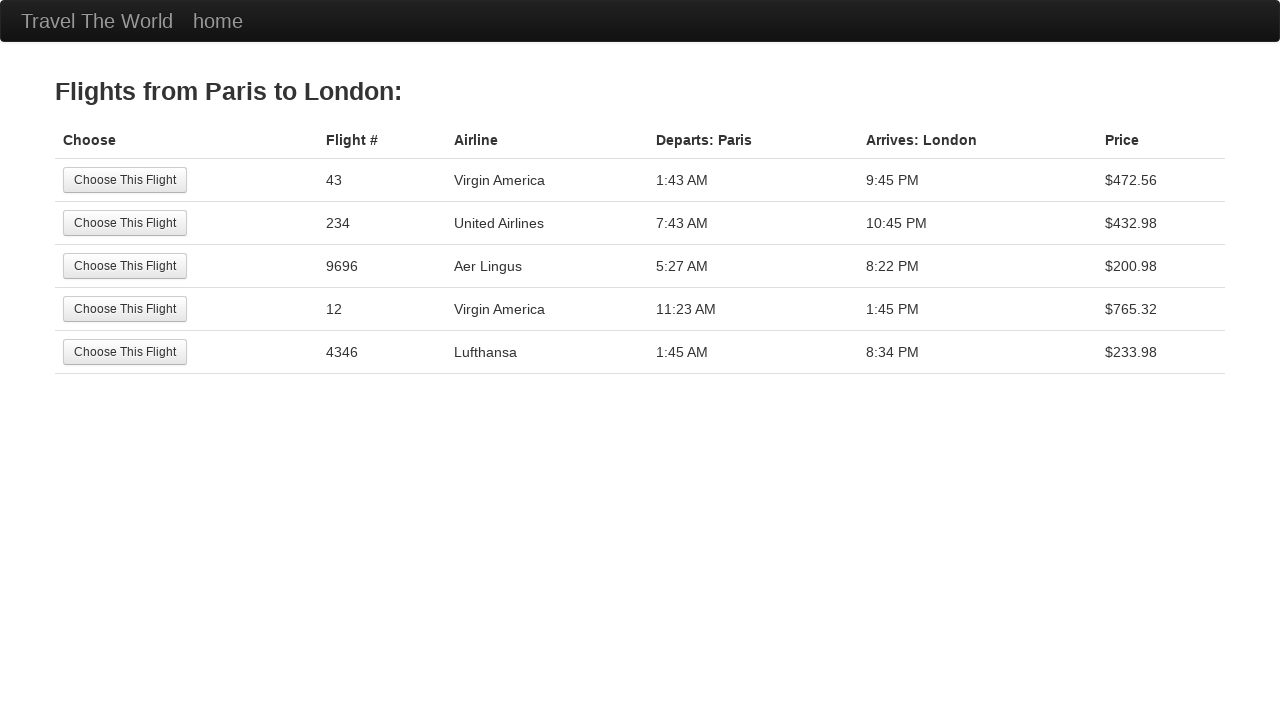

Selected first flight from available options at (125, 180) on table tbody tr:first-child input[type='submit']
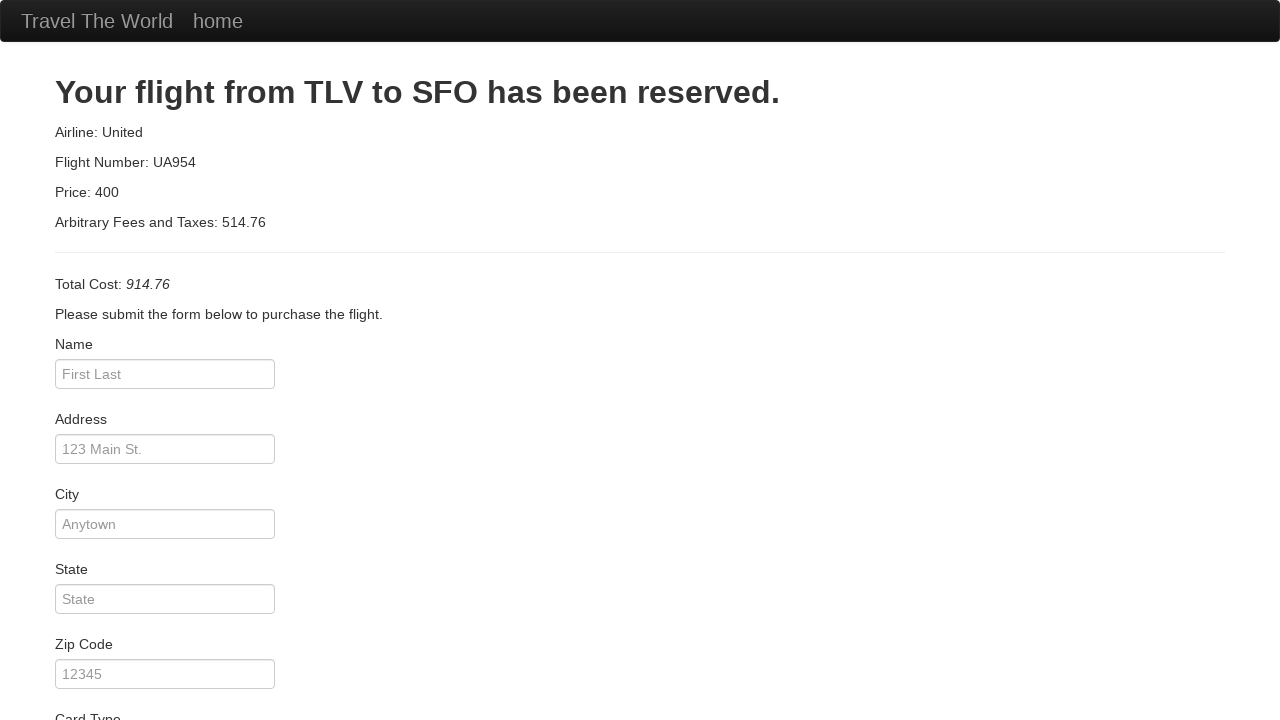

Purchase page heading loaded
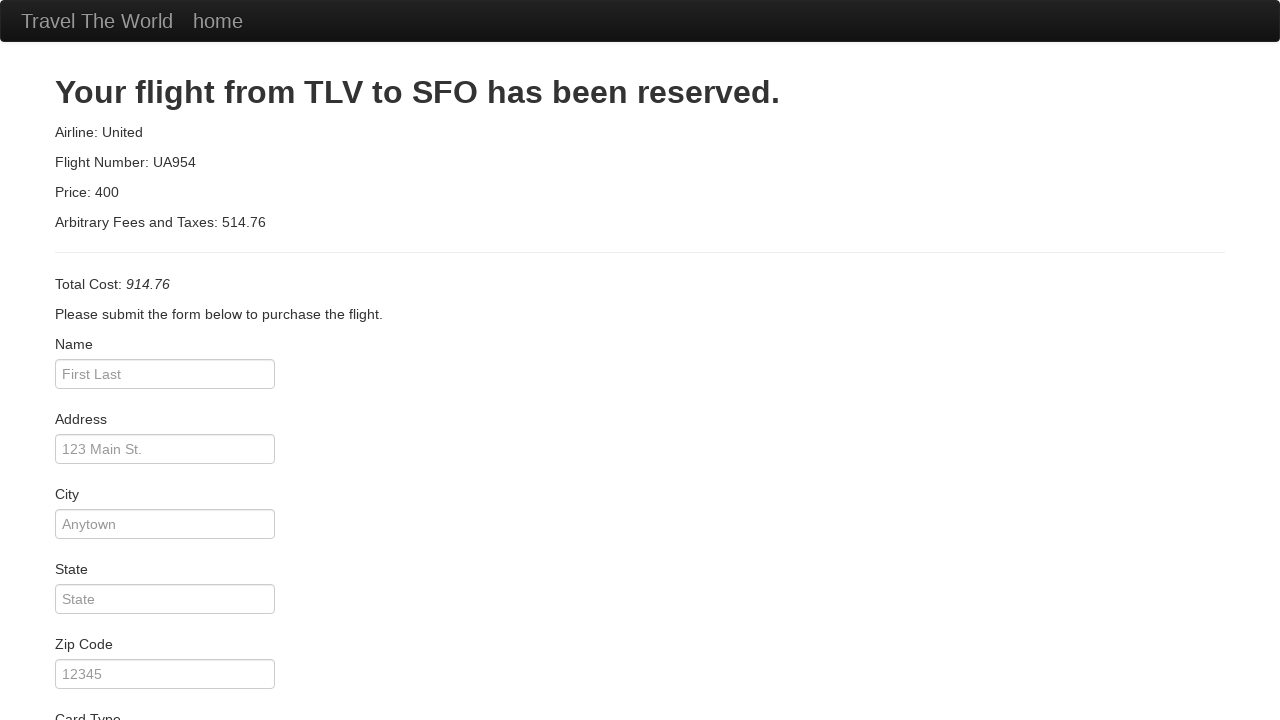

Verified purchase page contains 'Your flight' heading
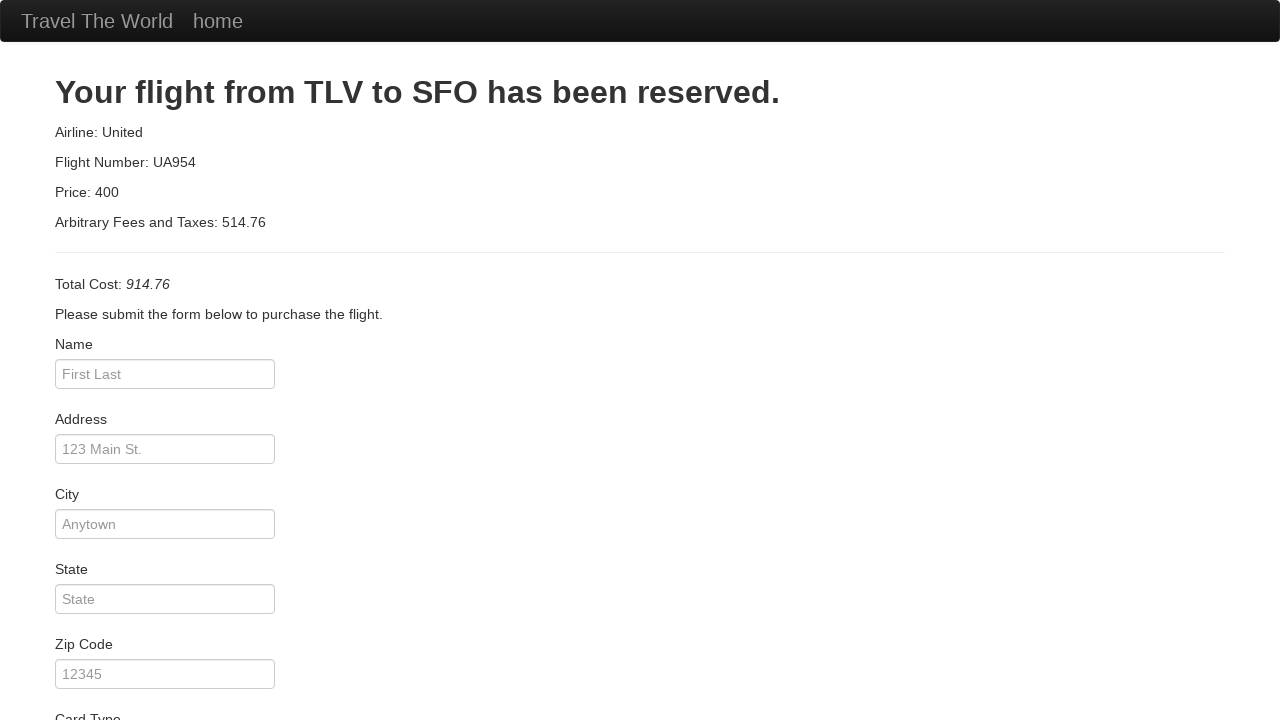

Entered passenger name: John Doe on input[name='inputName']
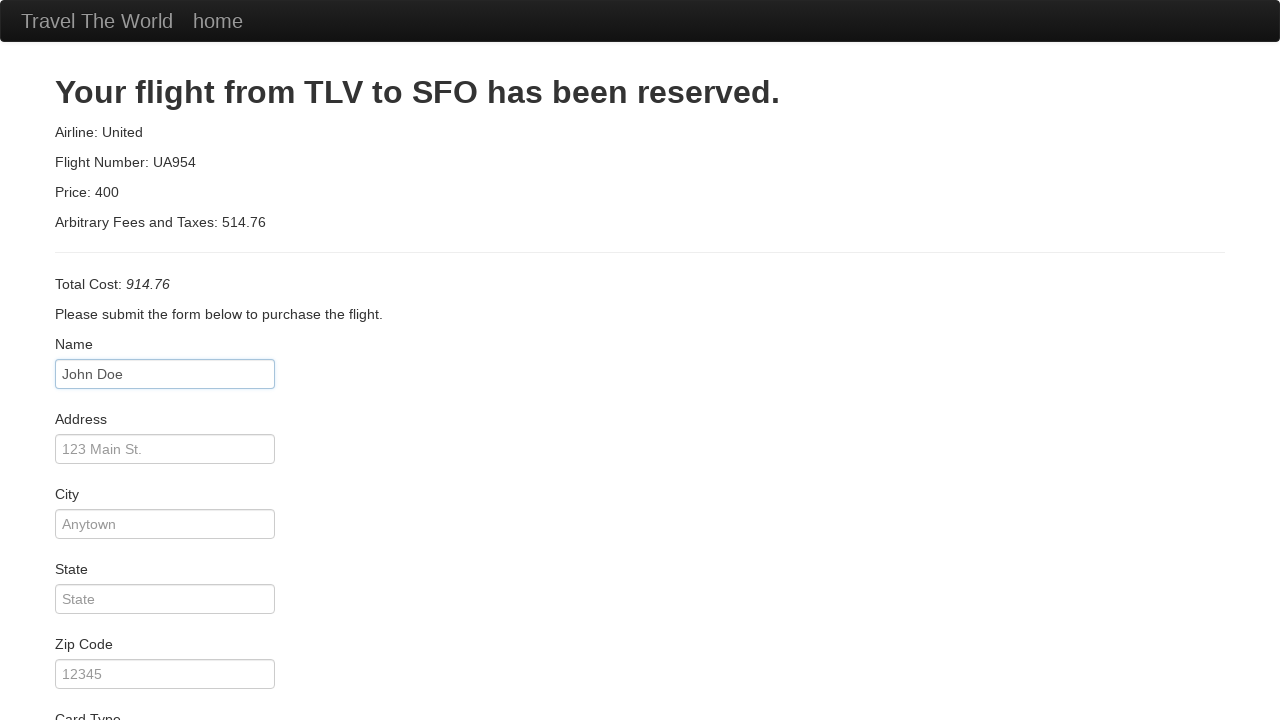

Entered address: 123 Main Street on input[name='address']
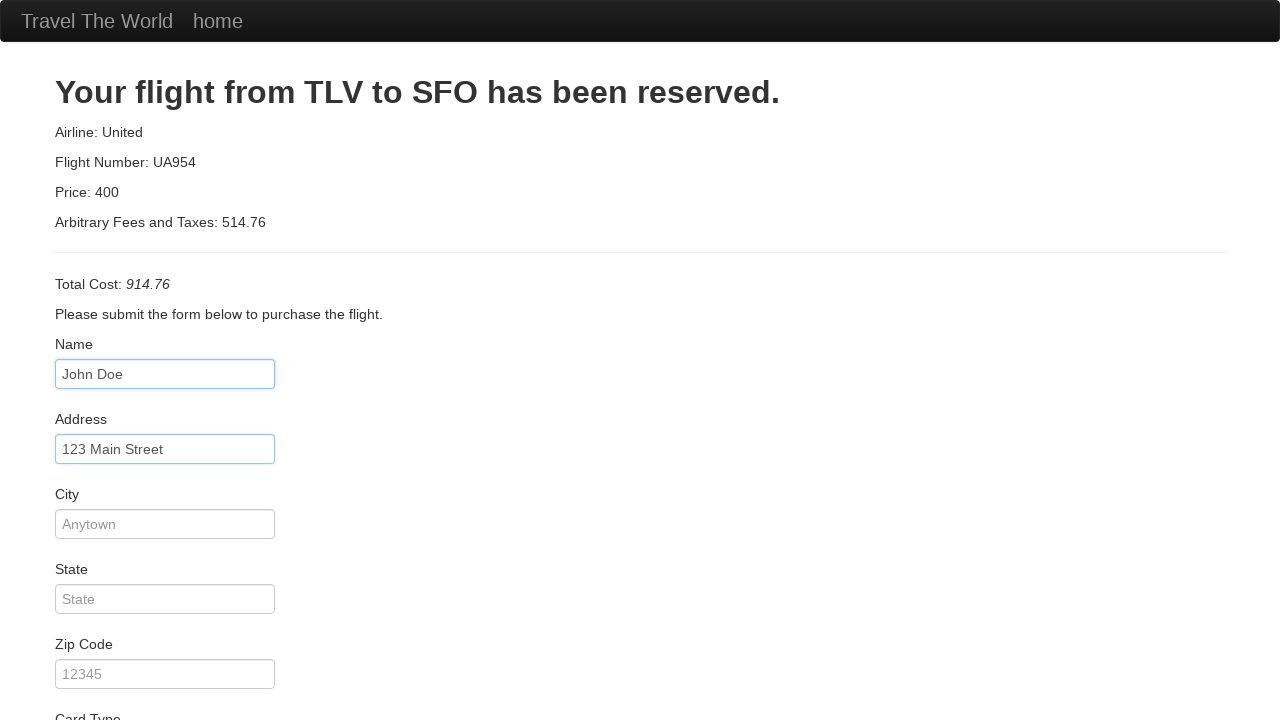

Entered city: New York on input[name='city']
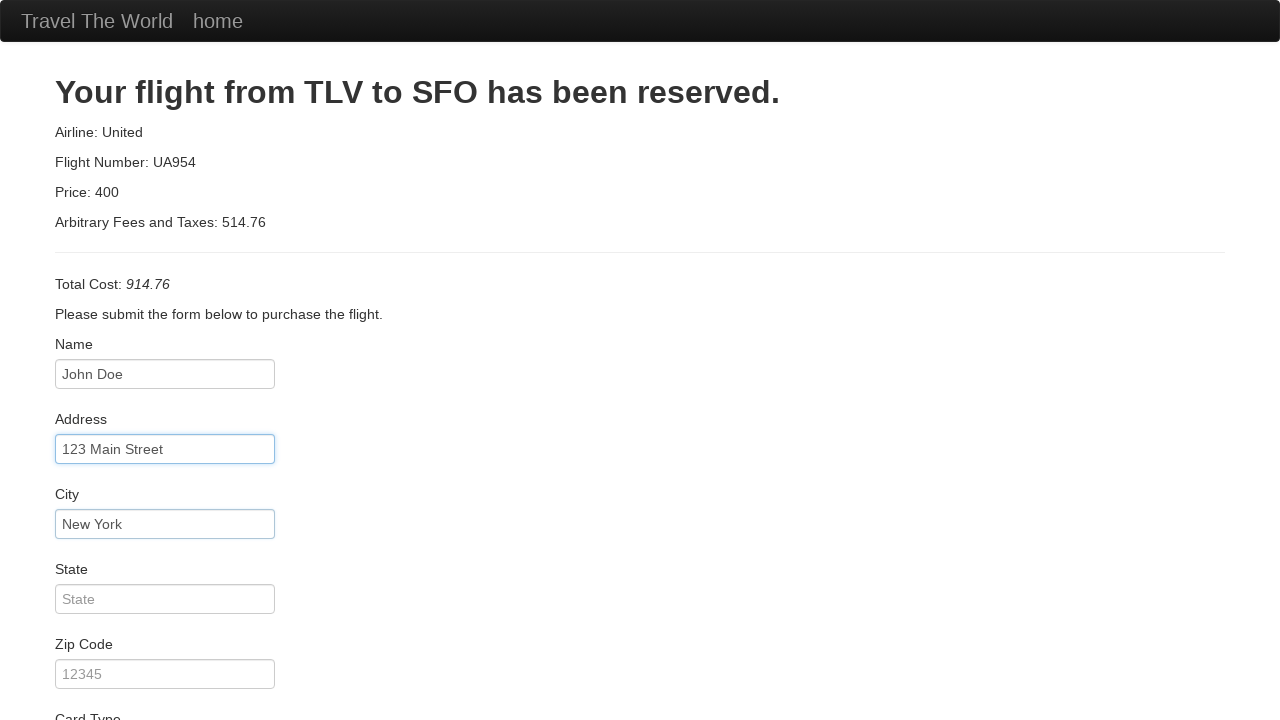

Entered state: NY on input[name='state']
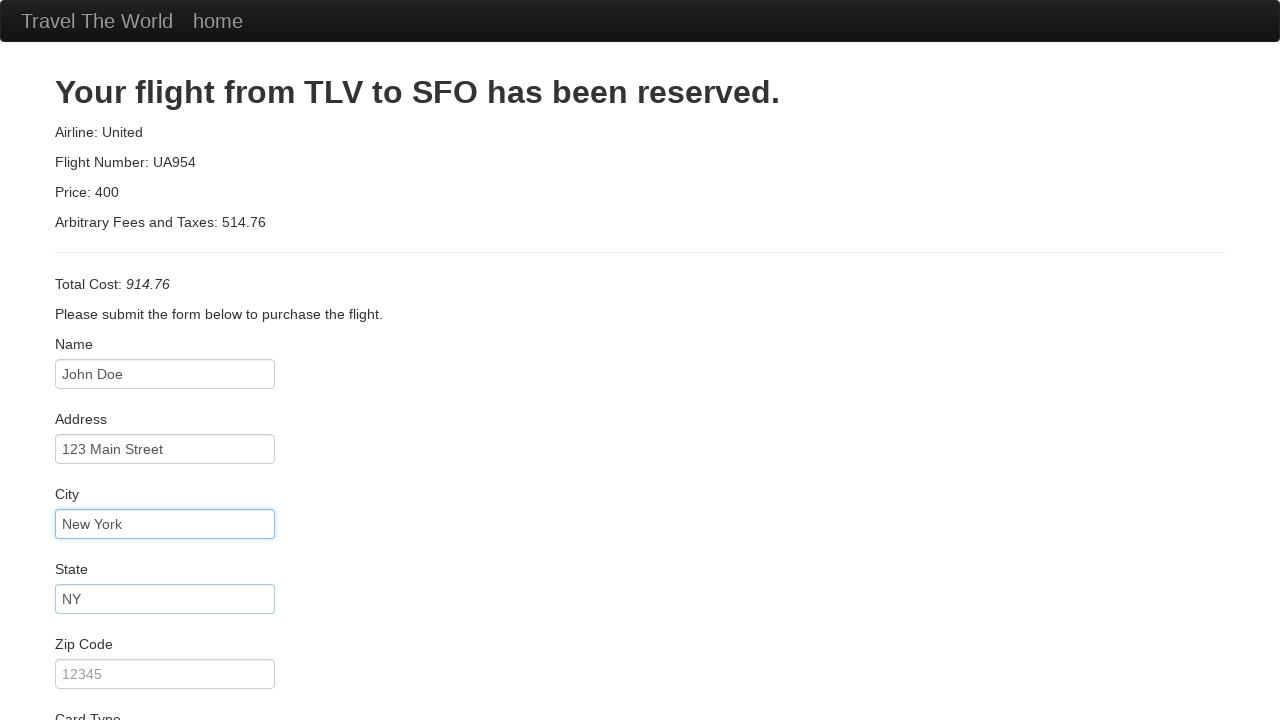

Entered zip code: 10001 on input[name='zipCode']
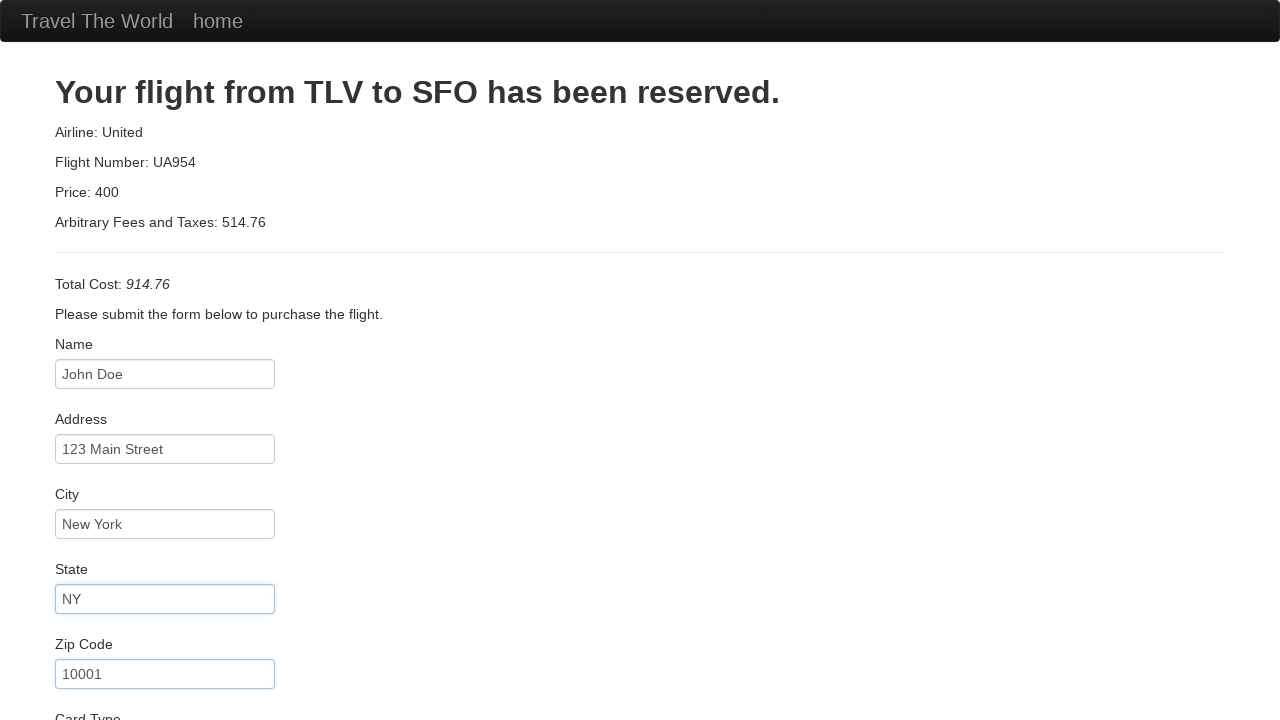

Selected Visa as card type on select[name='cardType']
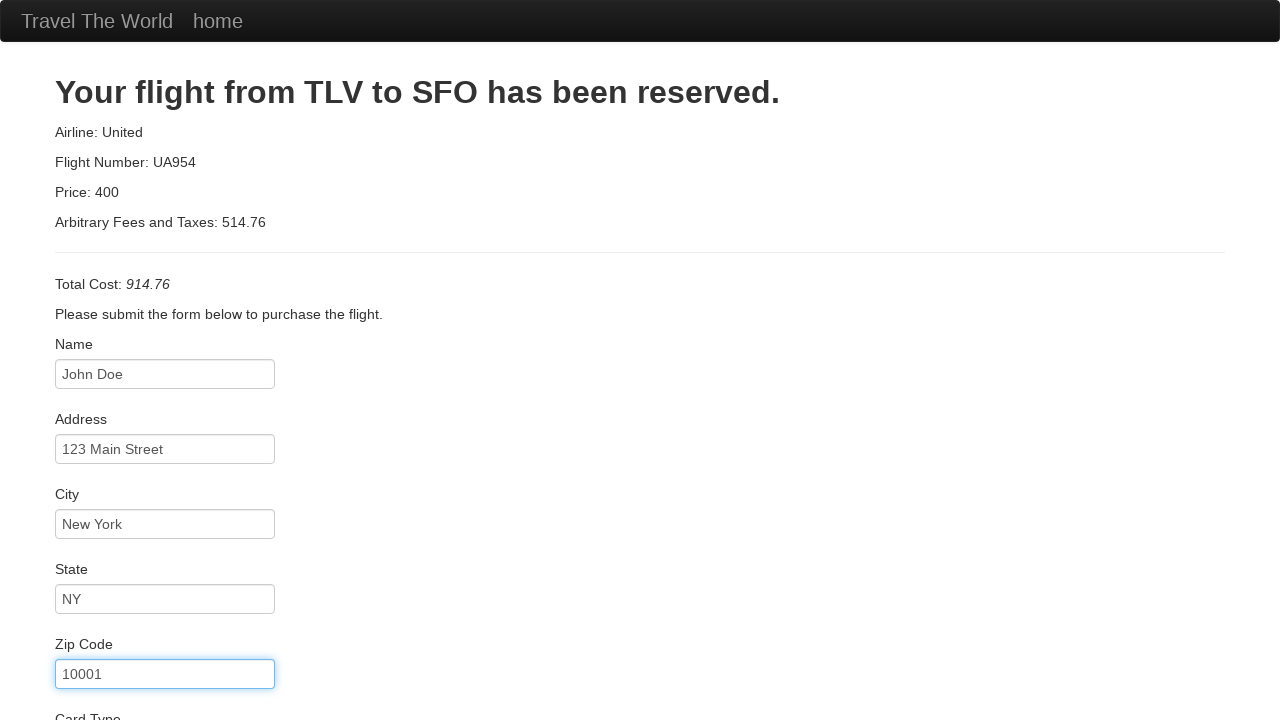

Entered credit card number on input[name='creditCardNumber']
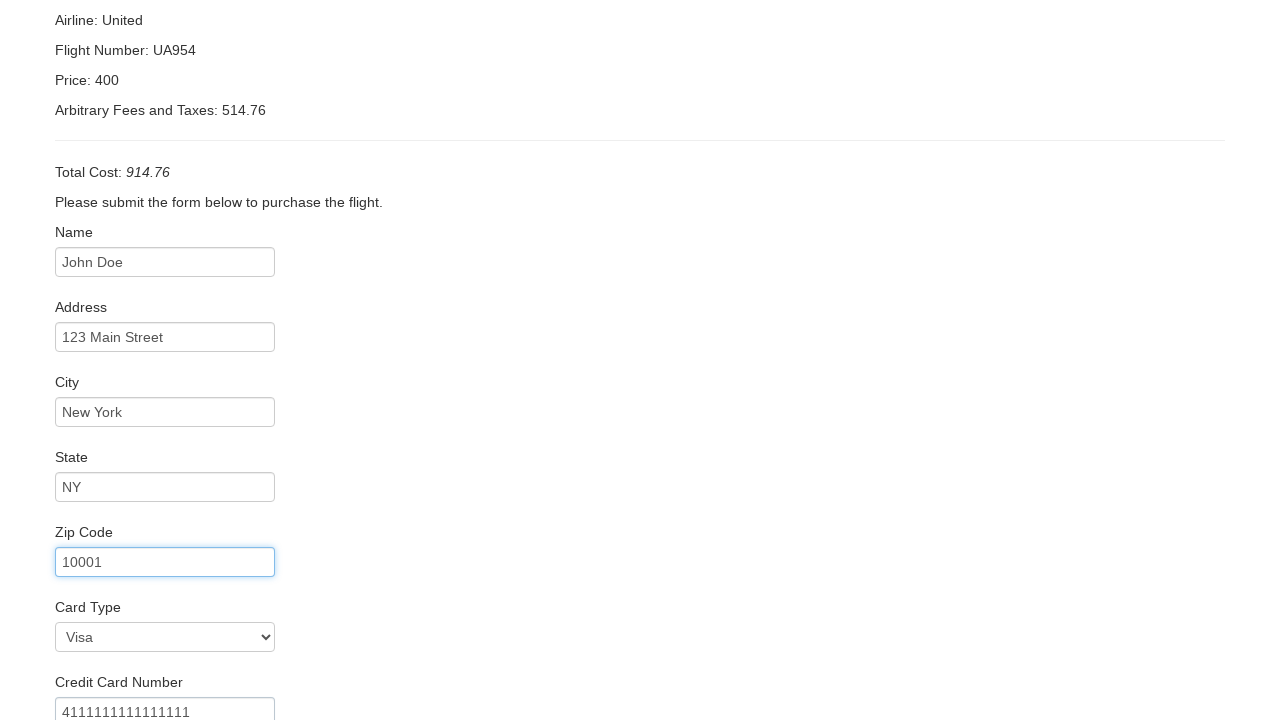

Entered card expiration month: 12 on input[name='creditCardMonth']
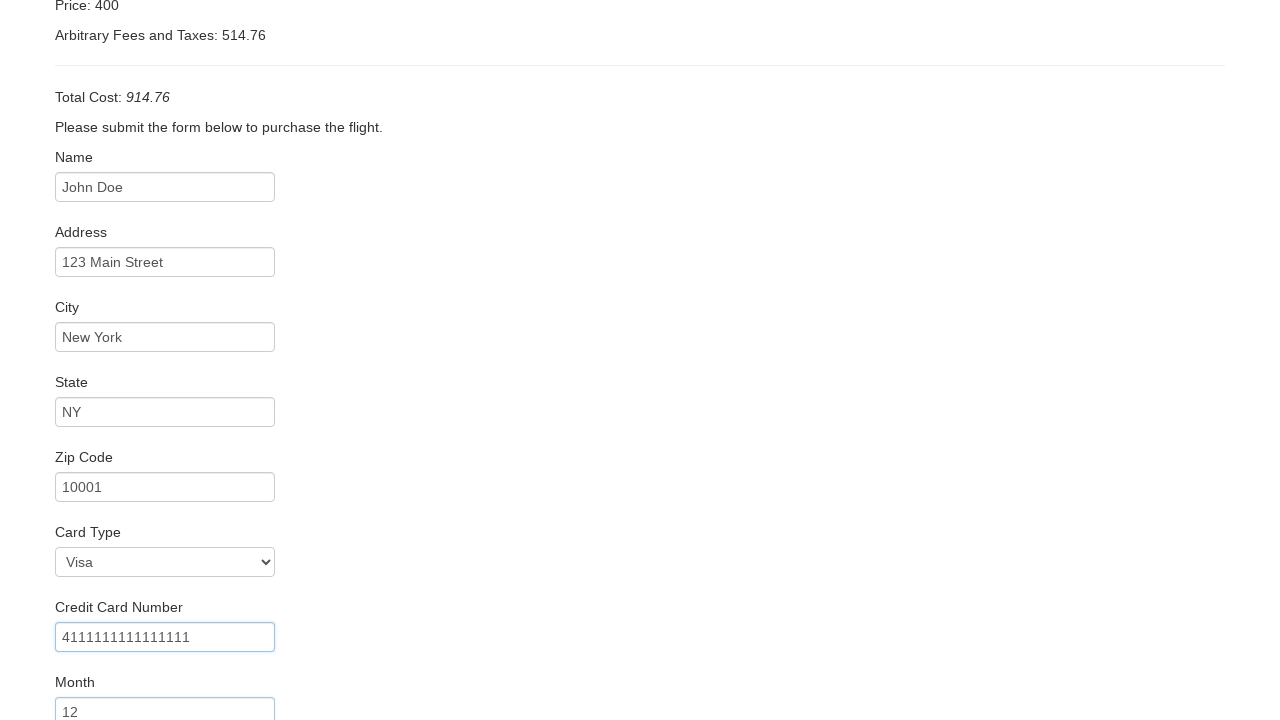

Entered card expiration year: 2025 on input[name='creditCardYear']
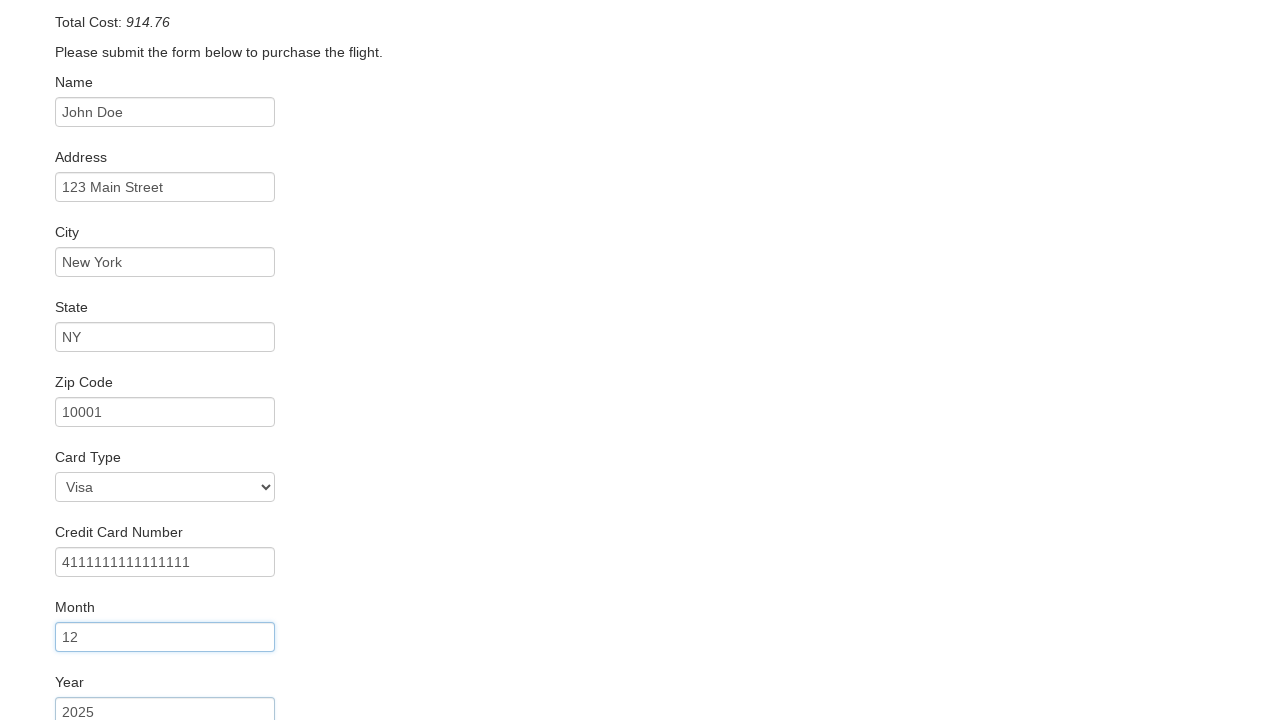

Entered name on card: John Doe on input[name='nameOnCard']
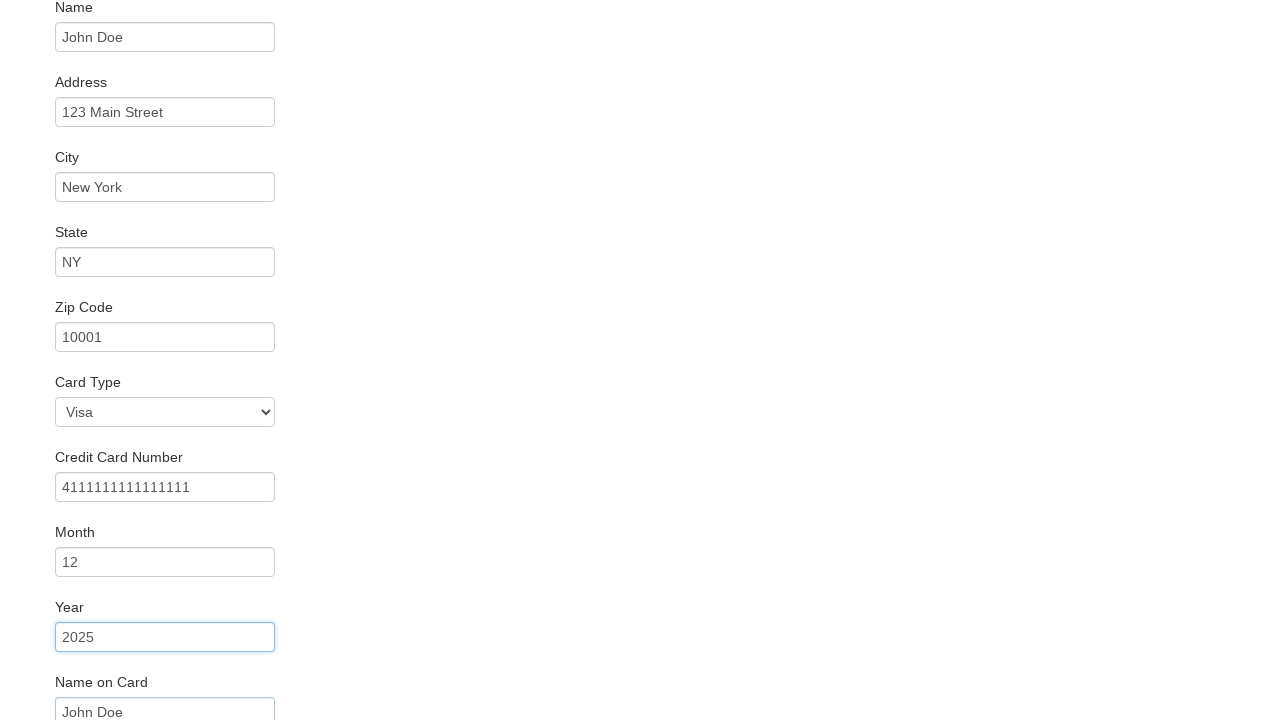

Clicked Purchase Flight button to complete transaction at (118, 685) on input[type='submit']
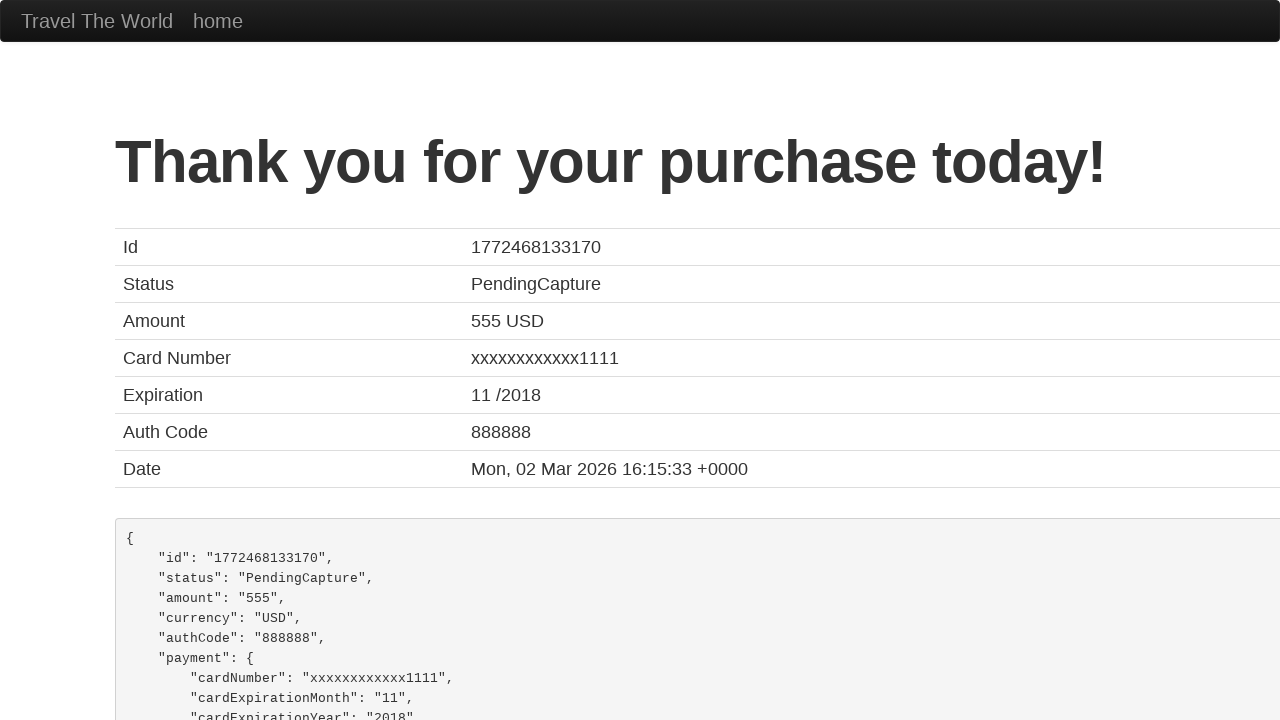

Confirmation page heading loaded
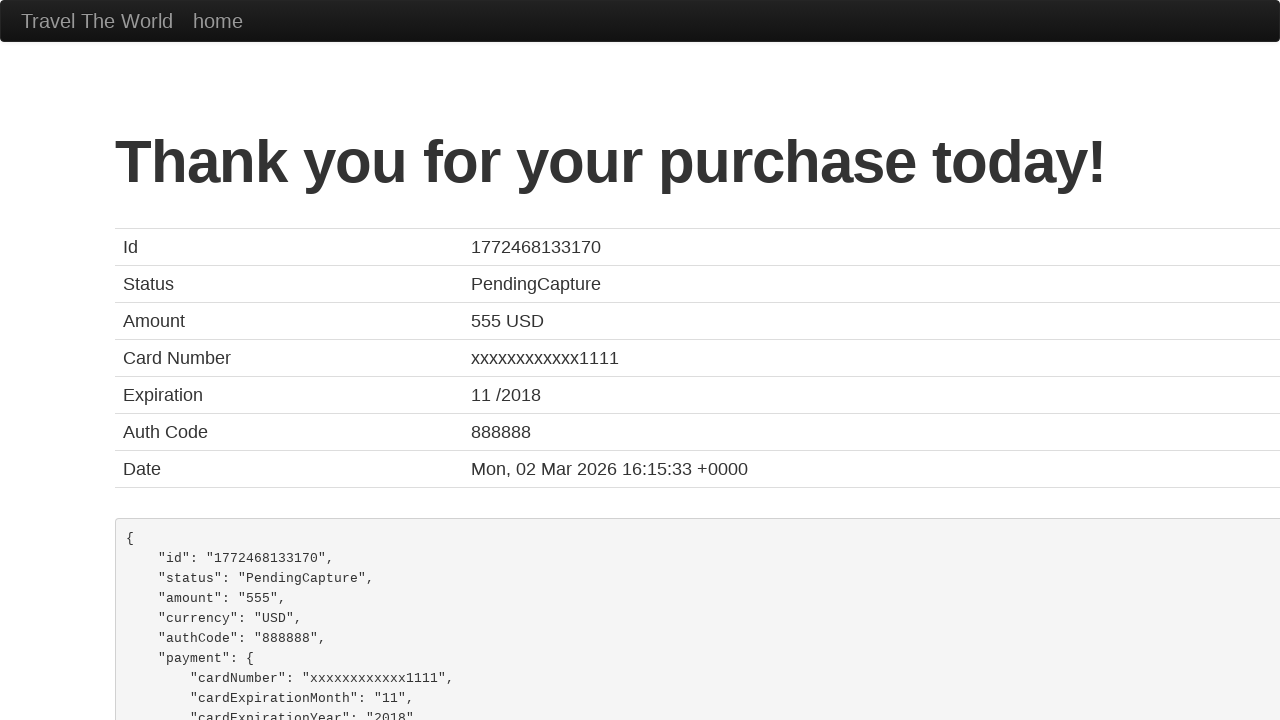

Verified confirmation page contains 'Thank you' message
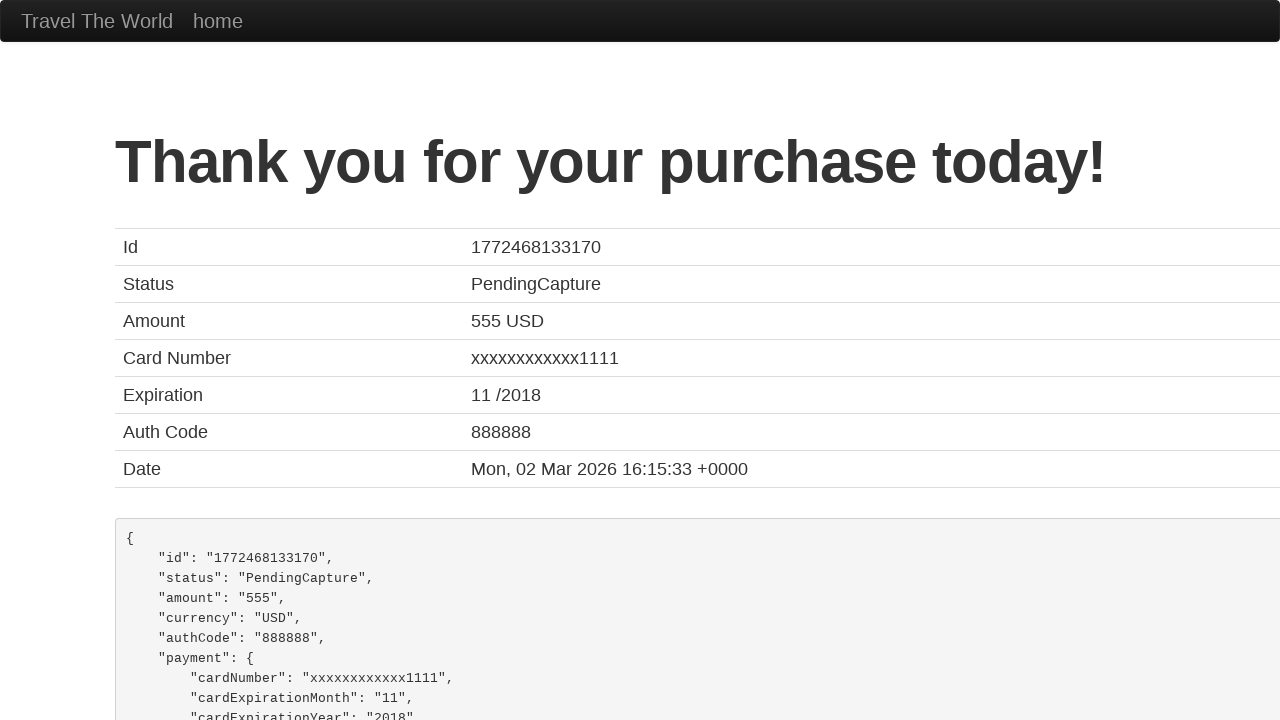

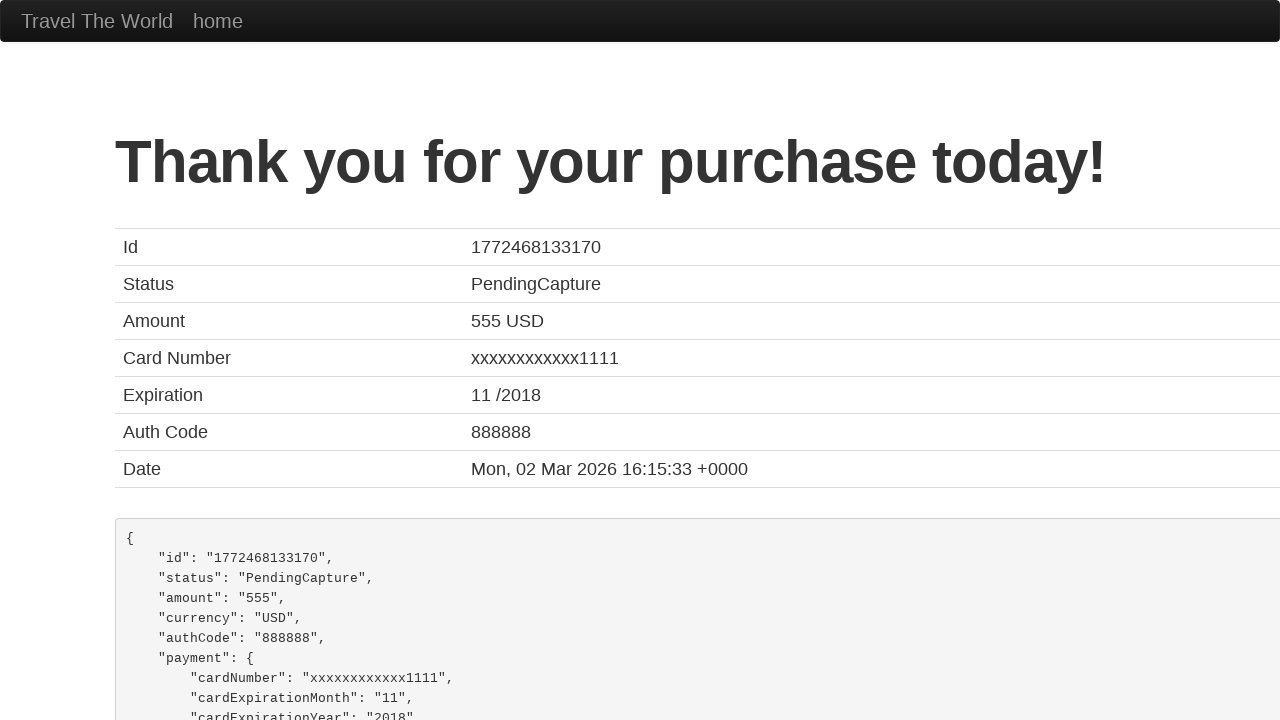